Tests that clicking login with empty username and password fields displays an error message

Starting URL: https://the-internet.herokuapp.com/login

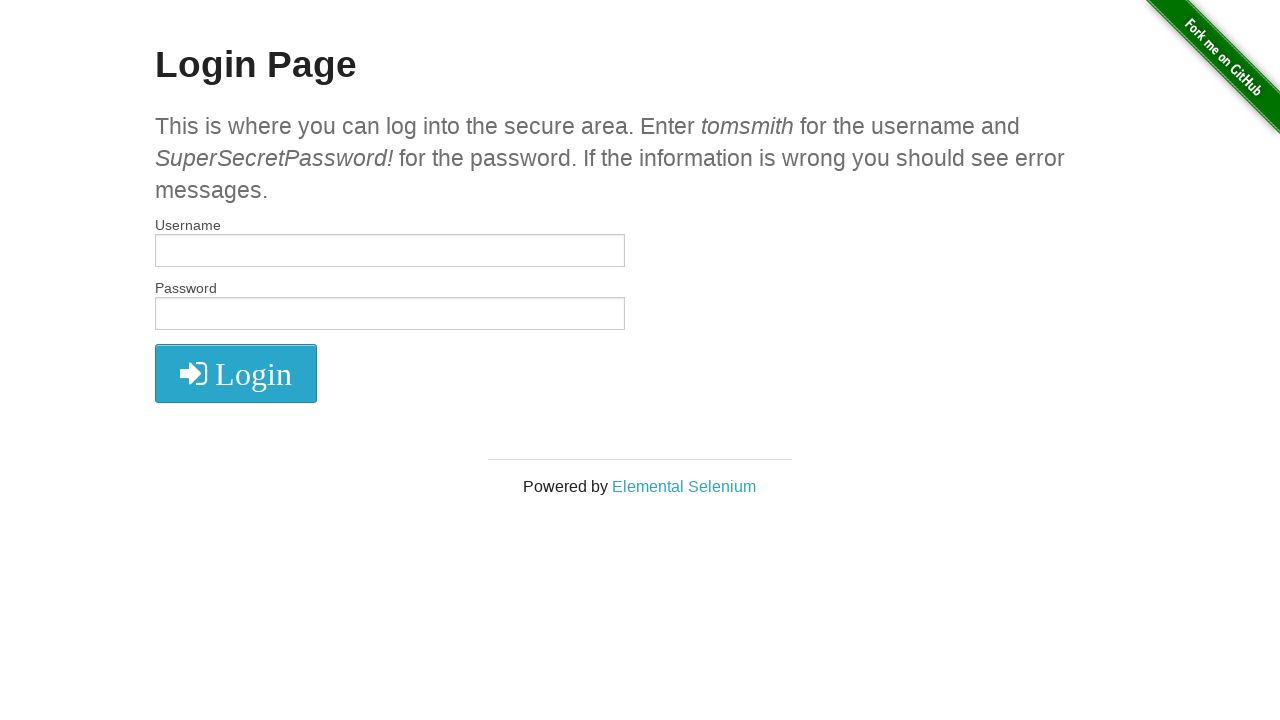

Clicked login button without filling username and password fields at (236, 374) on .fa-2x
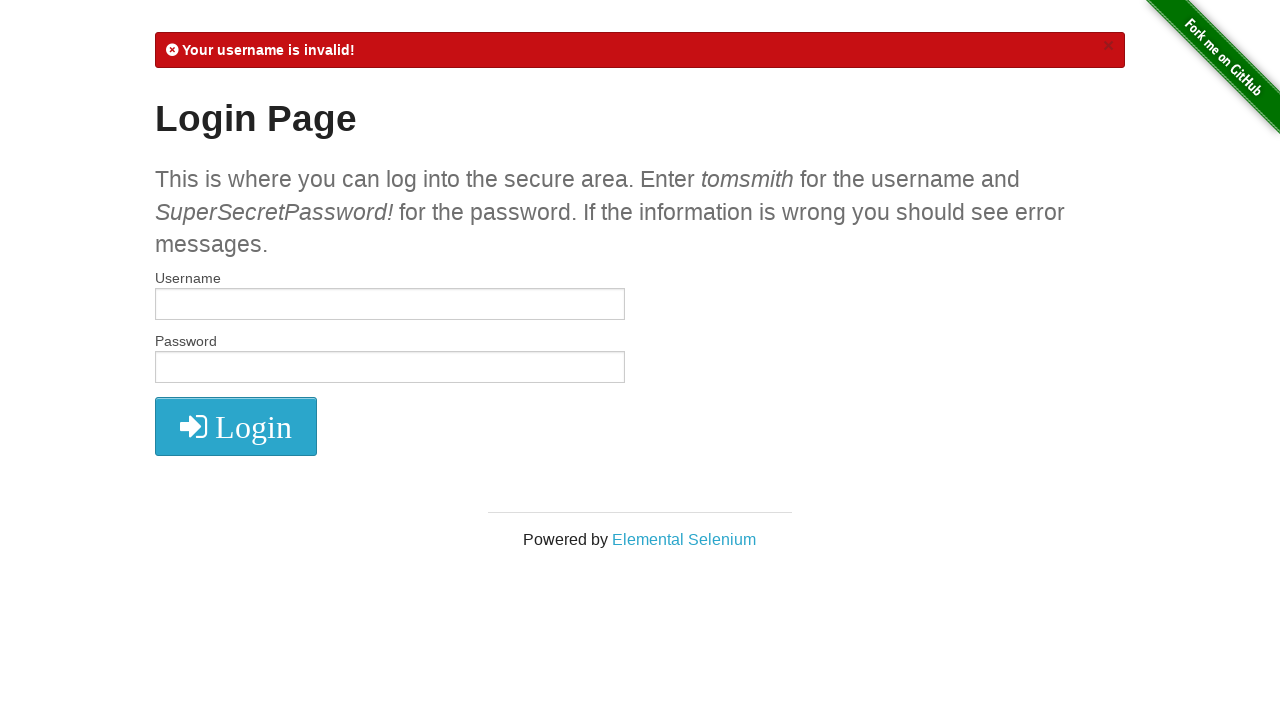

Located error message element
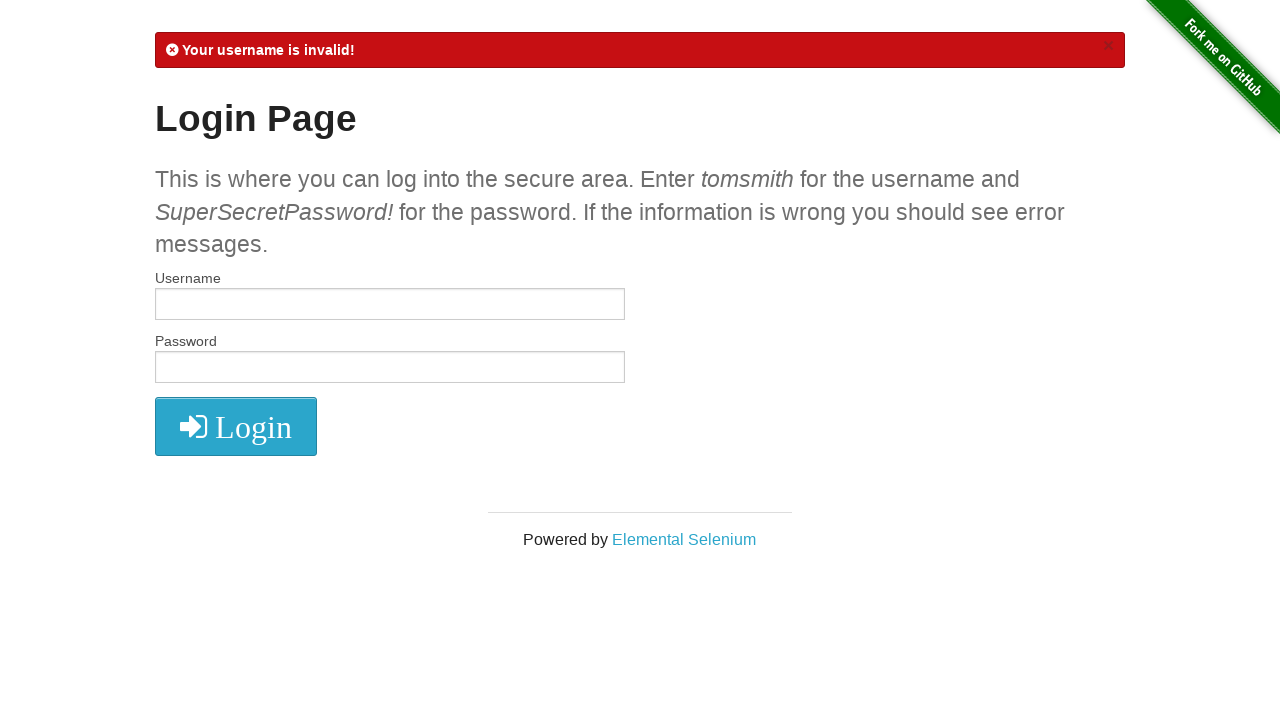

Verified error message is visible
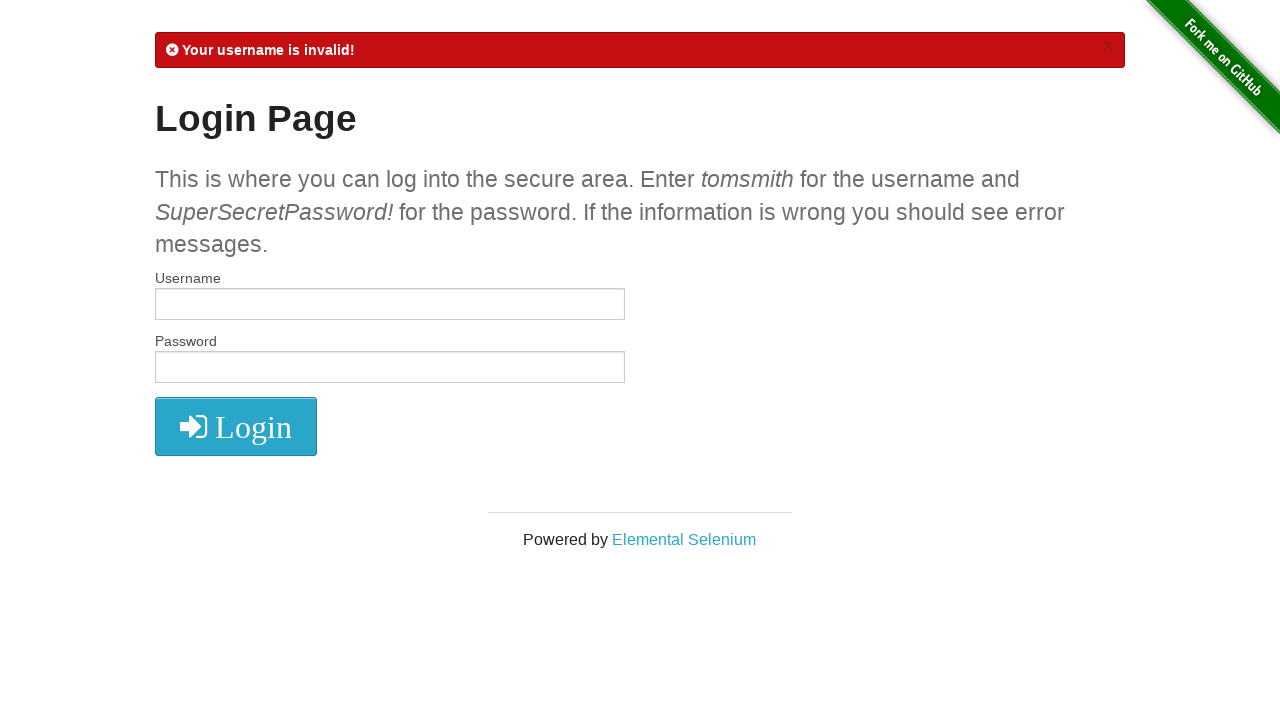

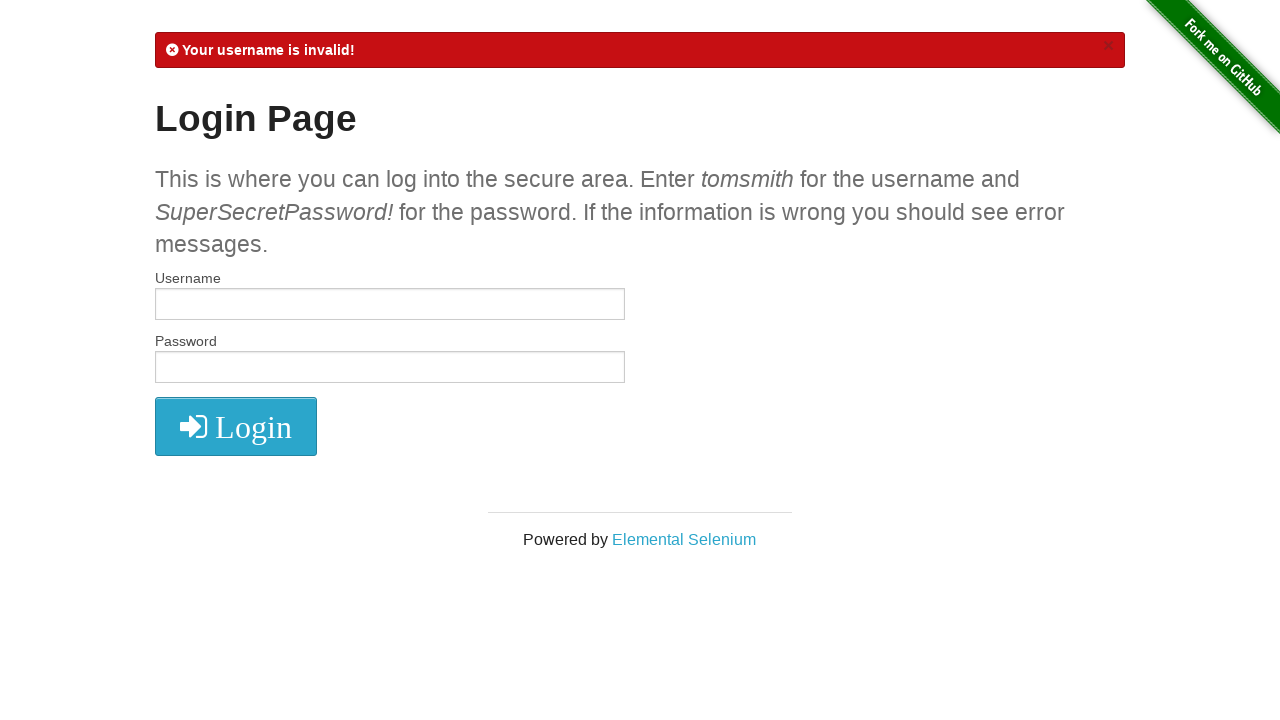